Tests hover functionality by hovering over an avatar image and verifying that additional user information (figcaption) becomes visible after the hover action.

Starting URL: http://the-internet.herokuapp.com/hovers

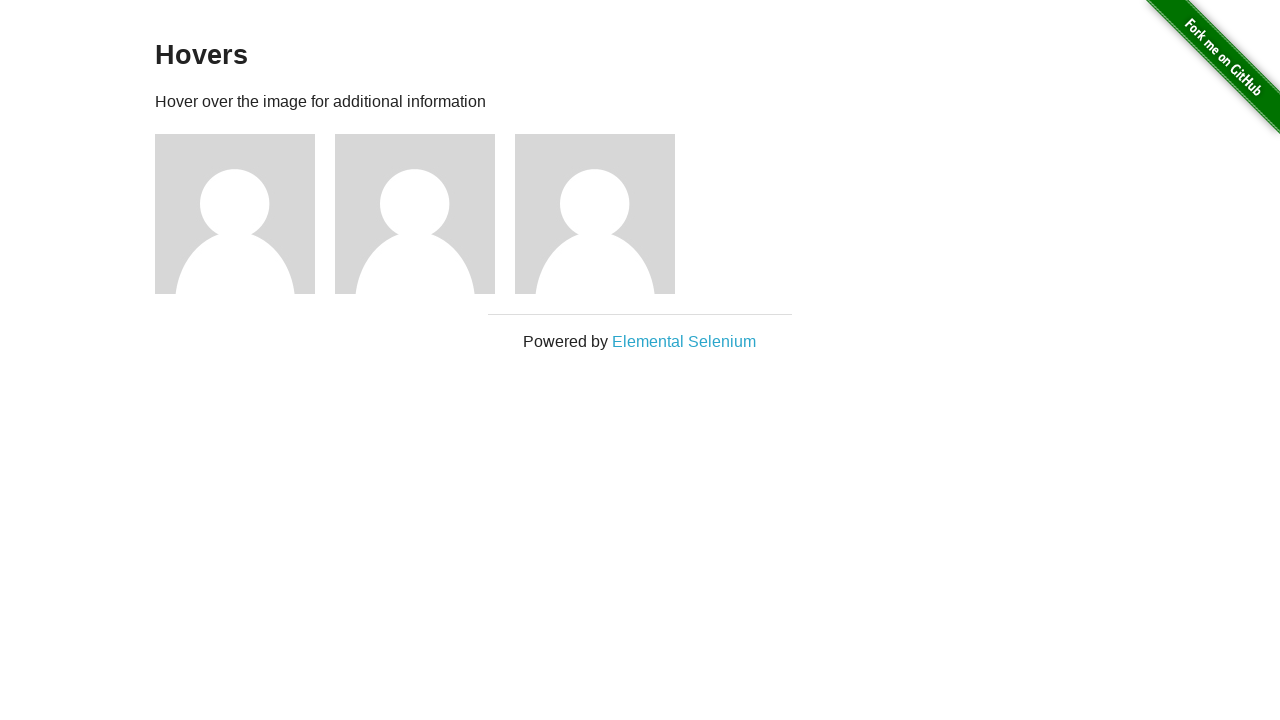

Navigated to hovers test page
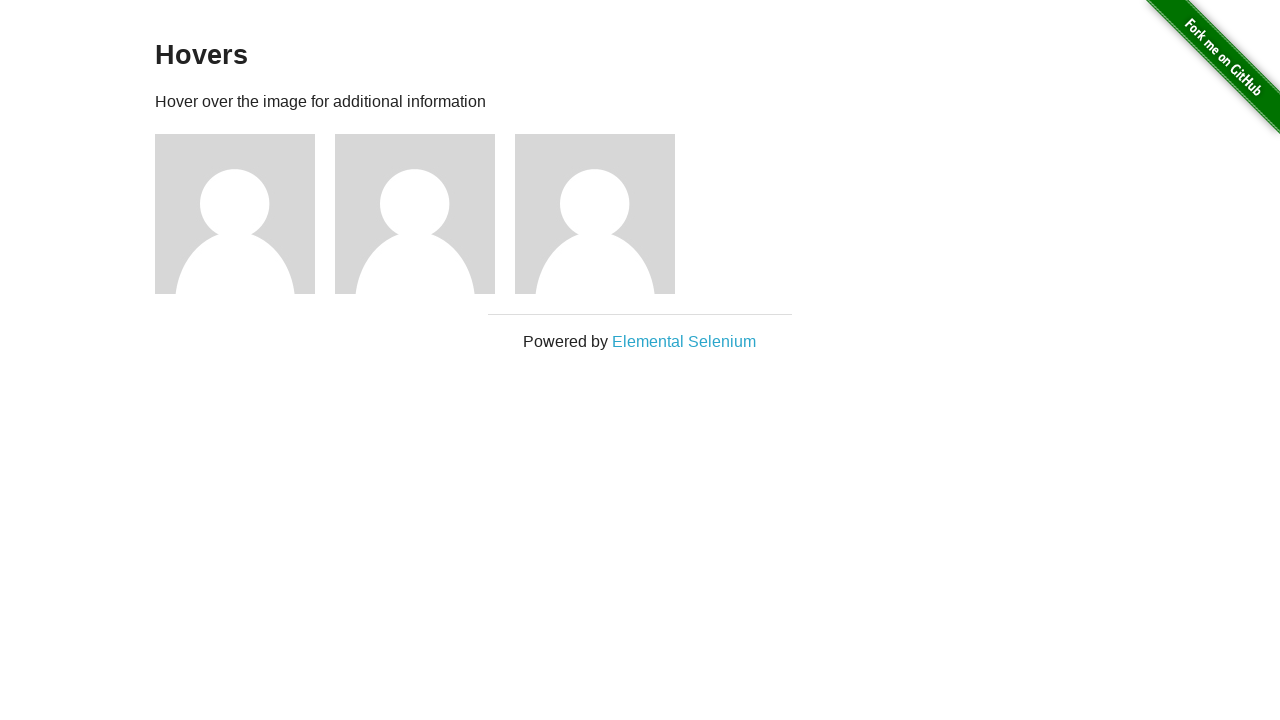

Hovered over first avatar image at (245, 214) on .figure >> nth=0
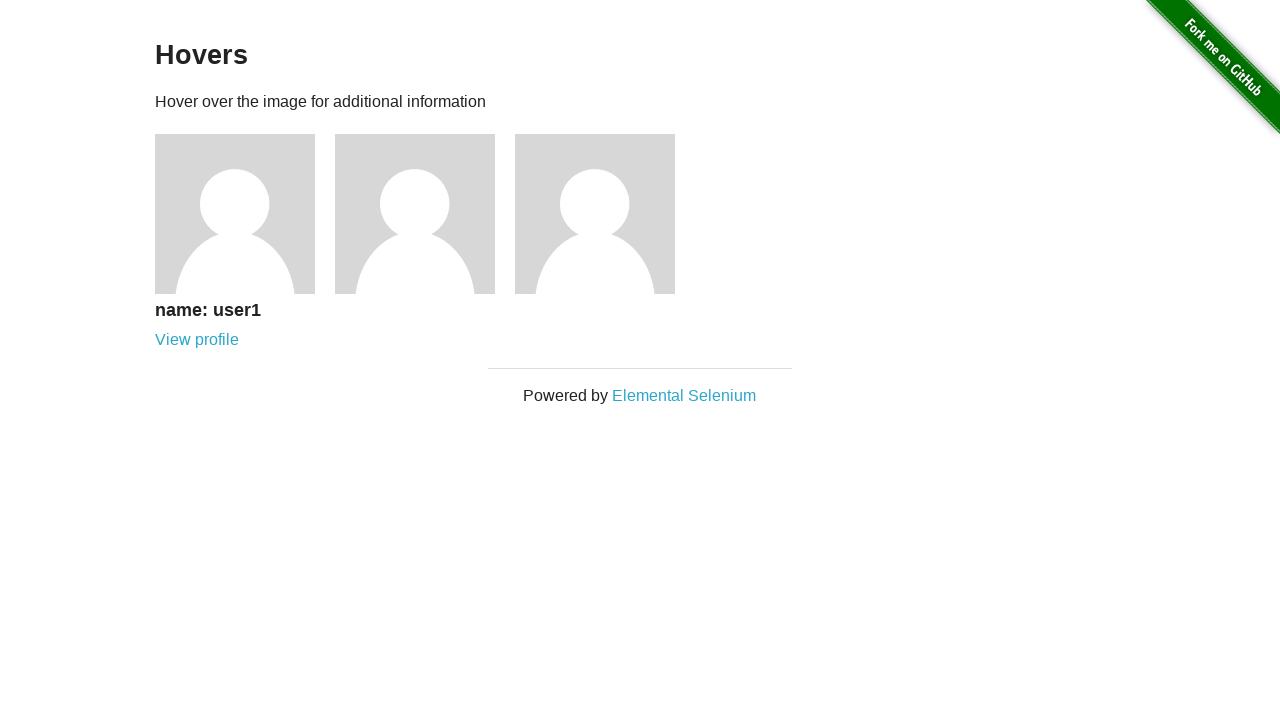

Figcaption became visible after hover action
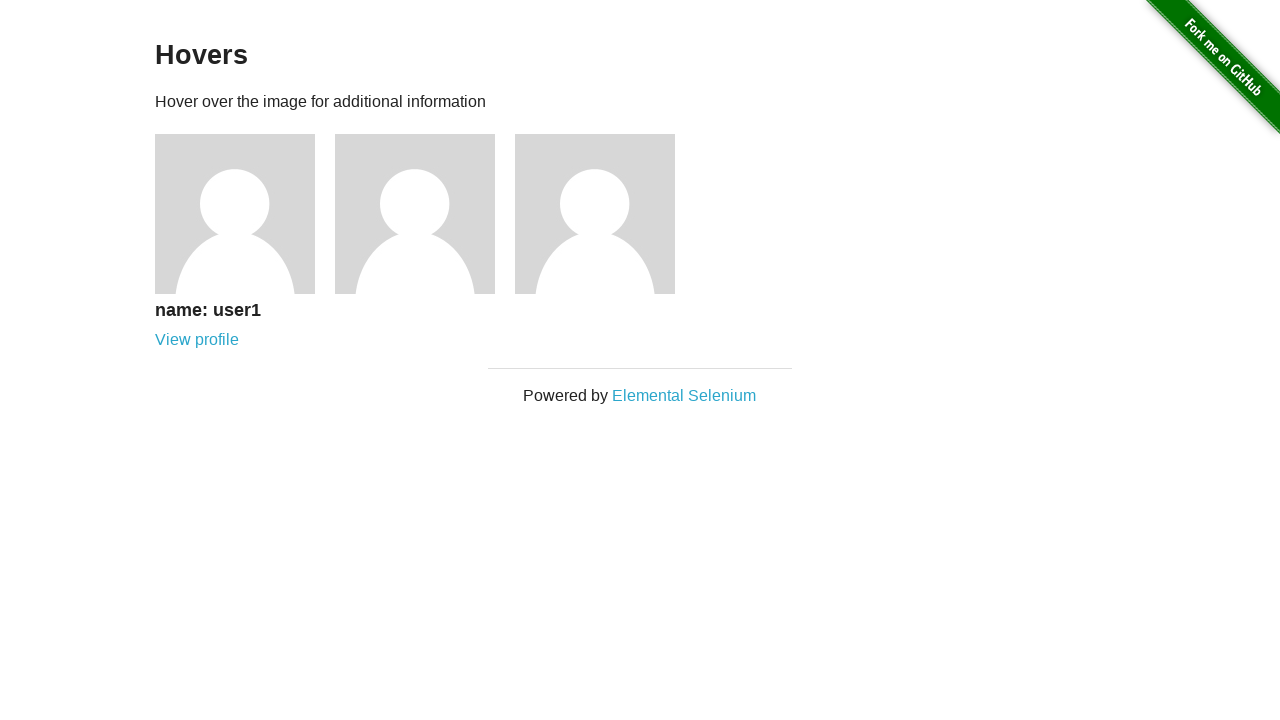

Verified that figcaption is visible
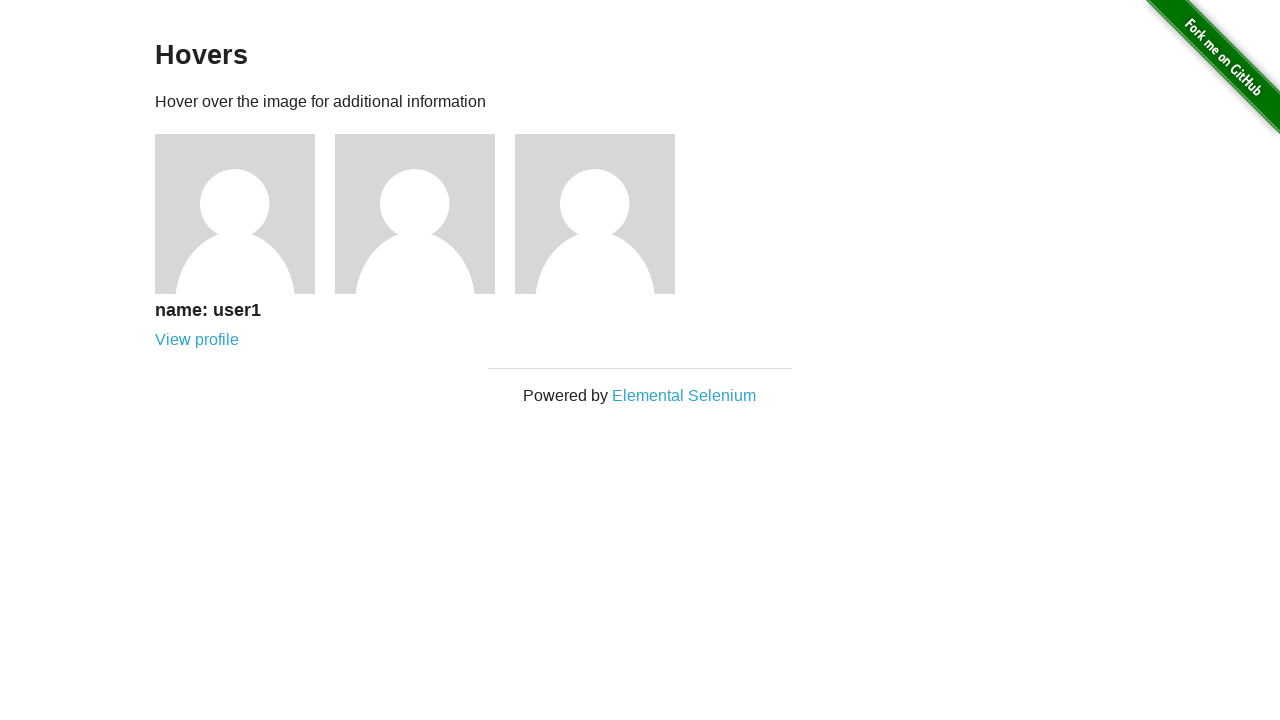

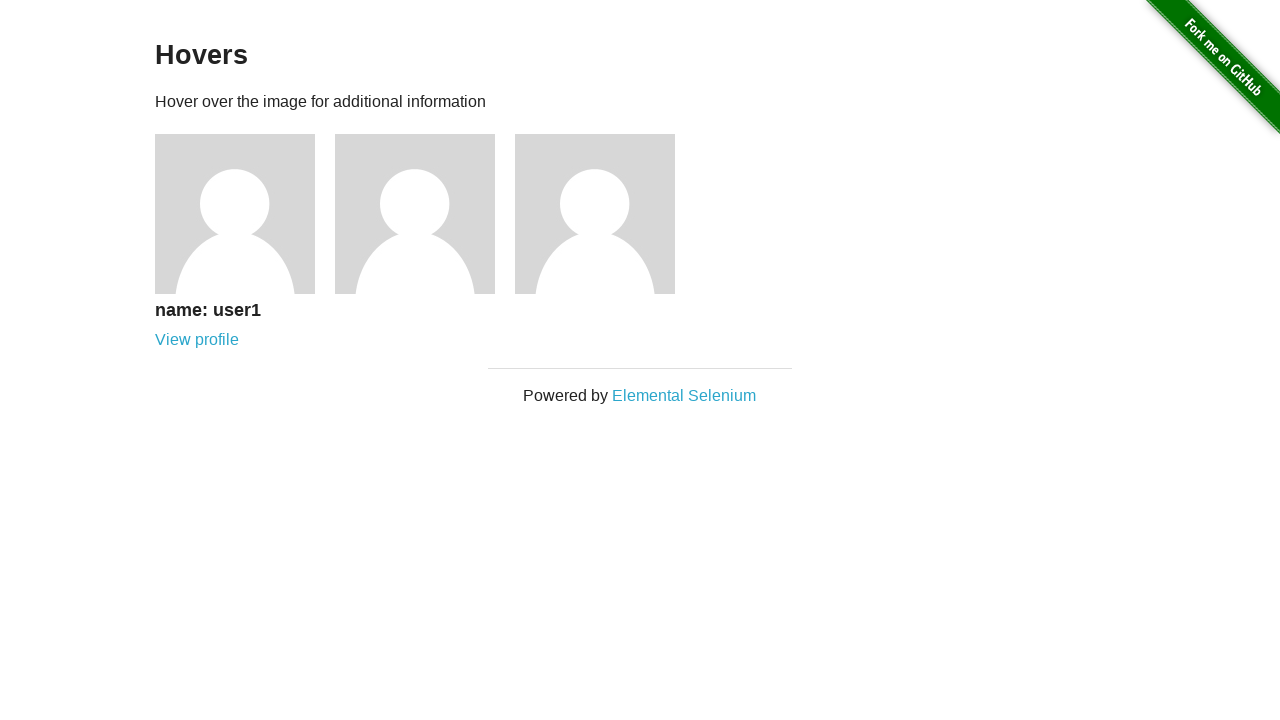